Tests accepting a JavaScript alert dialog by clicking the alert button and accepting the popup

Starting URL: https://testpages.eviltester.com/styled/alerts/alert-test.html

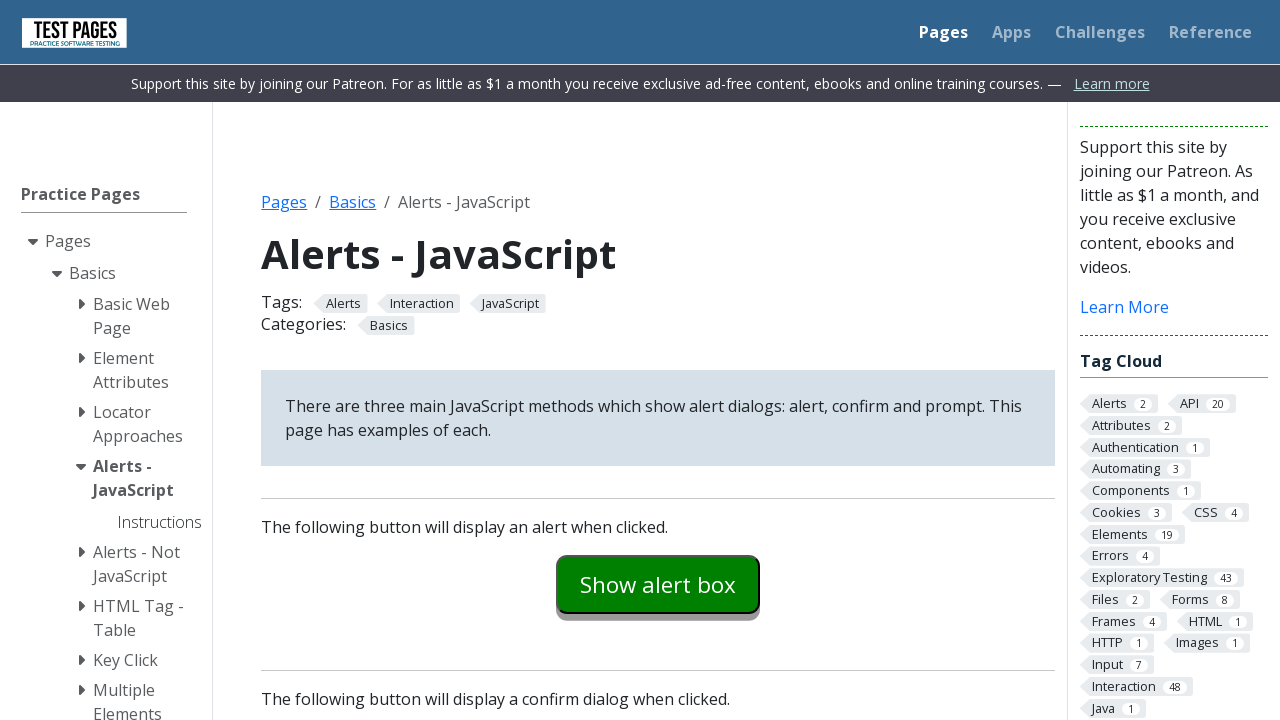

Clicked the alert examples button to trigger the alert at (658, 584) on #alertexamples
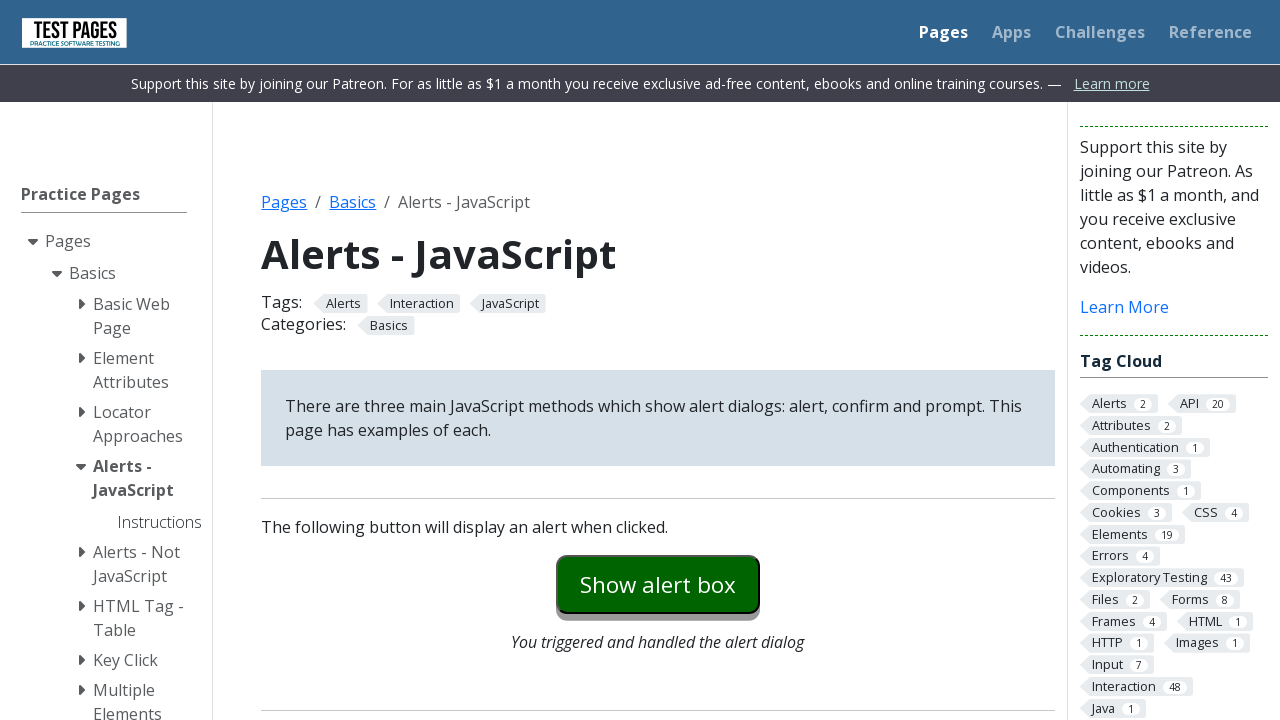

Set up dialog handler to accept alerts
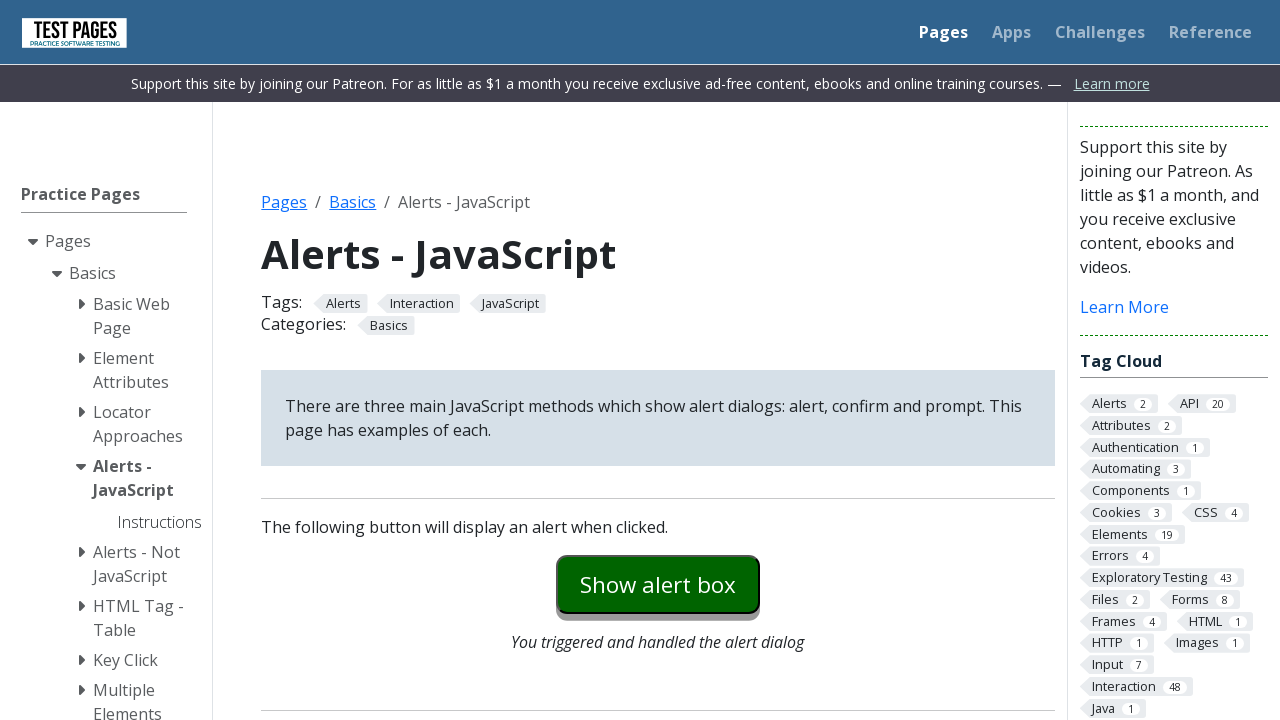

Waited briefly to ensure alert was handled
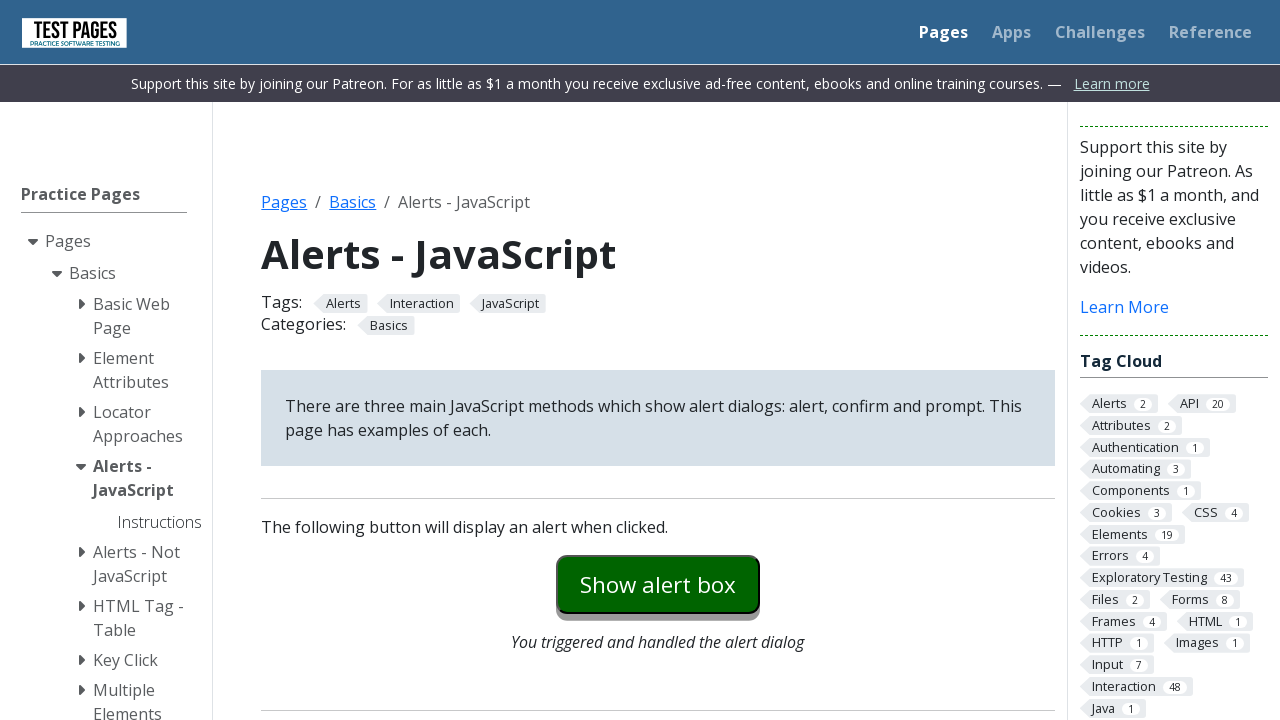

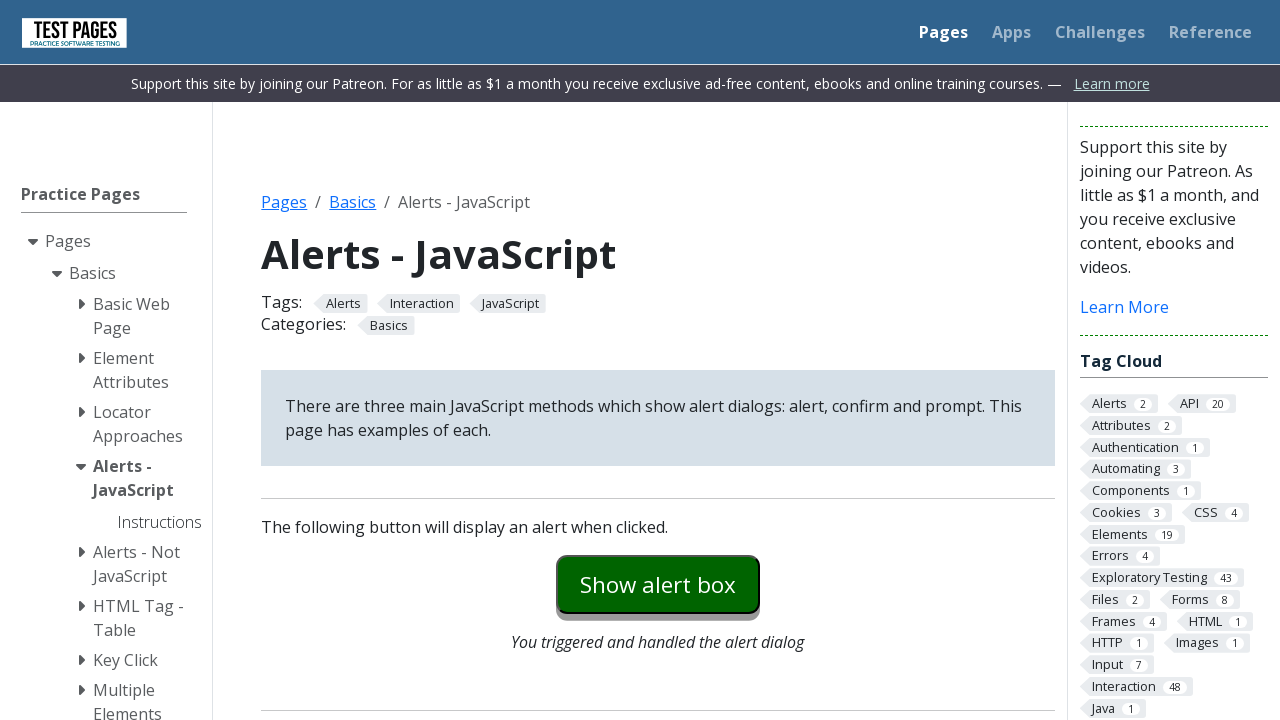